Tests the edit and delete functionality of a web table by editing a salary field in the first record and deleting the second record

Starting URL: https://demoqa.com/webtables

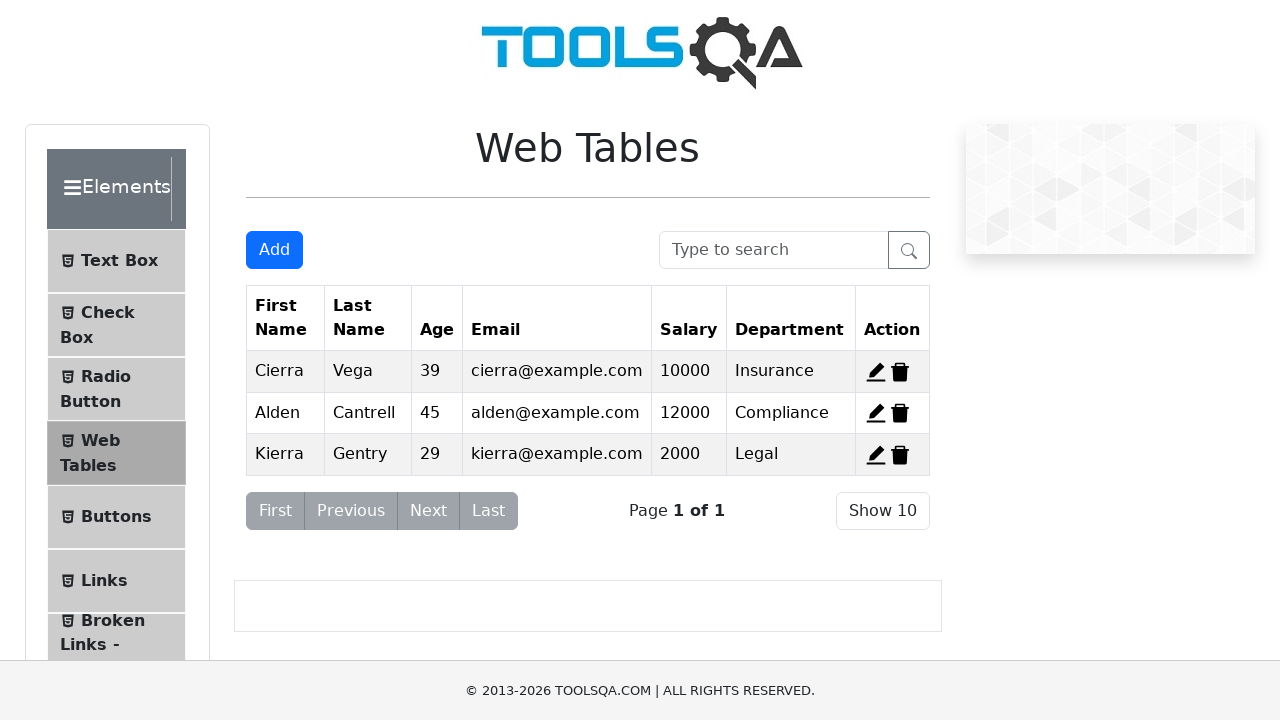

Clicked edit button for first record at (876, 372) on #edit-record-1
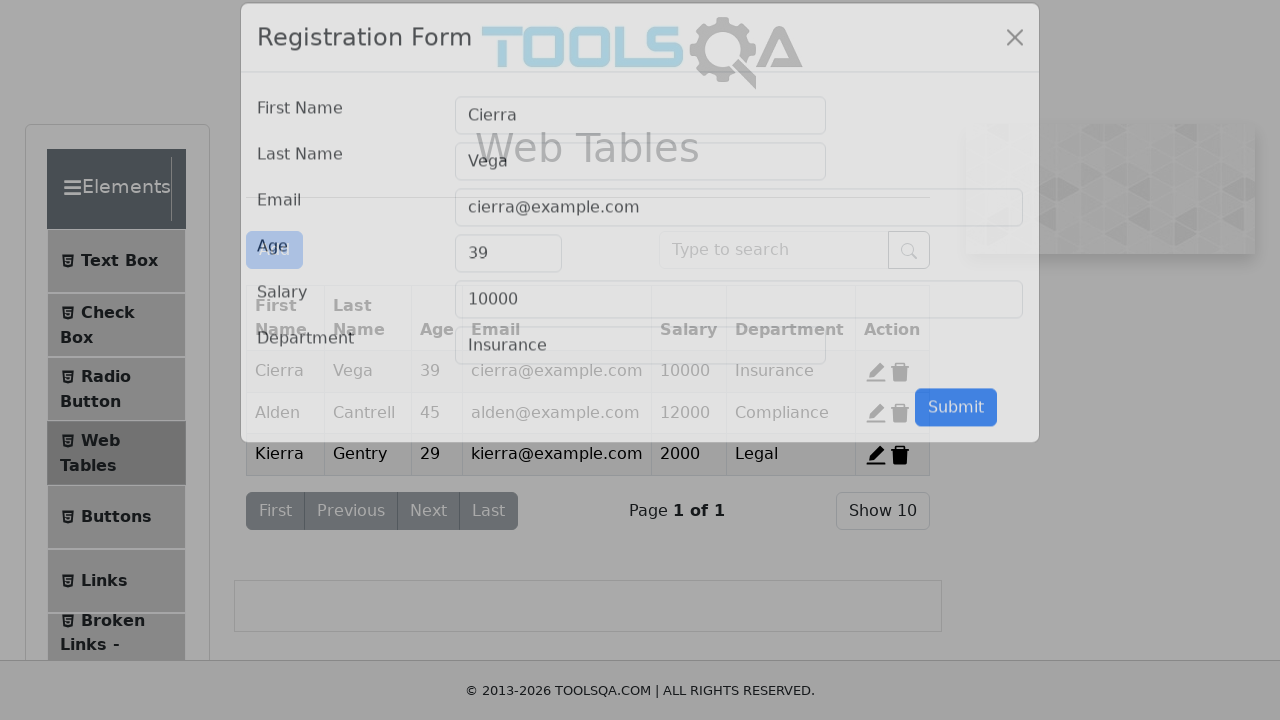

Filled salary field with 15000 on #salary
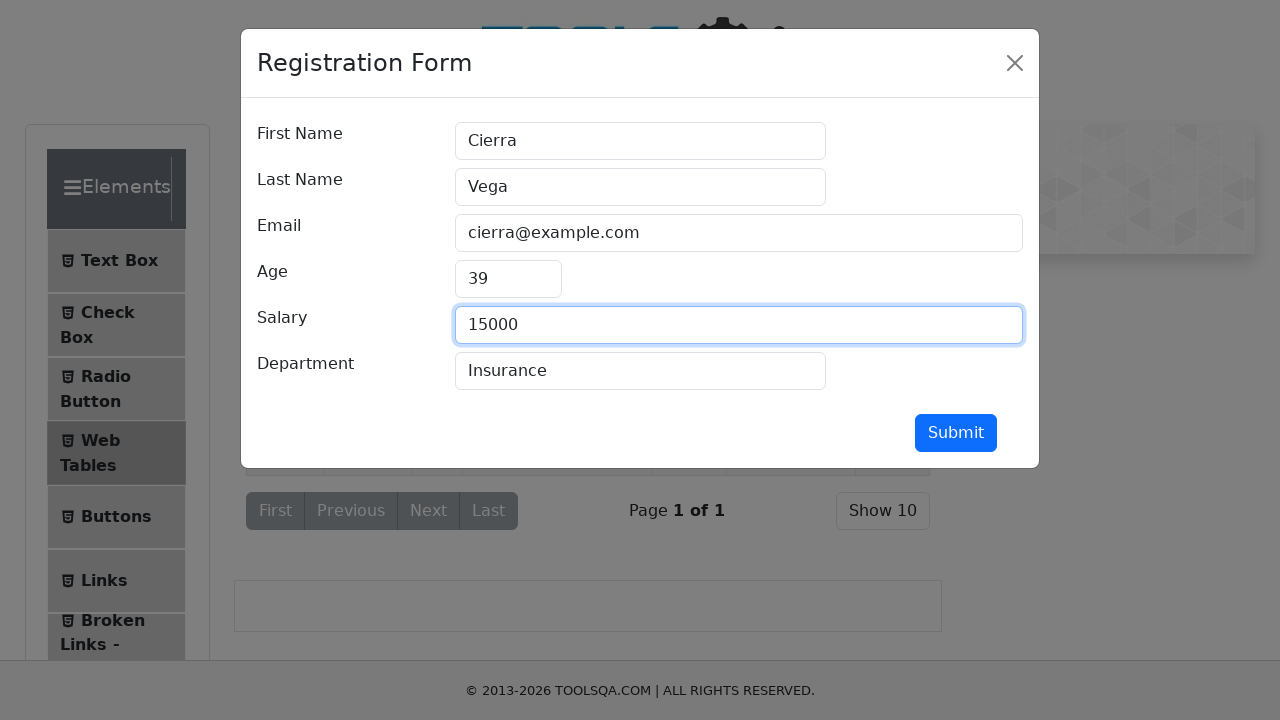

Submitted the edit form at (956, 433) on #submit
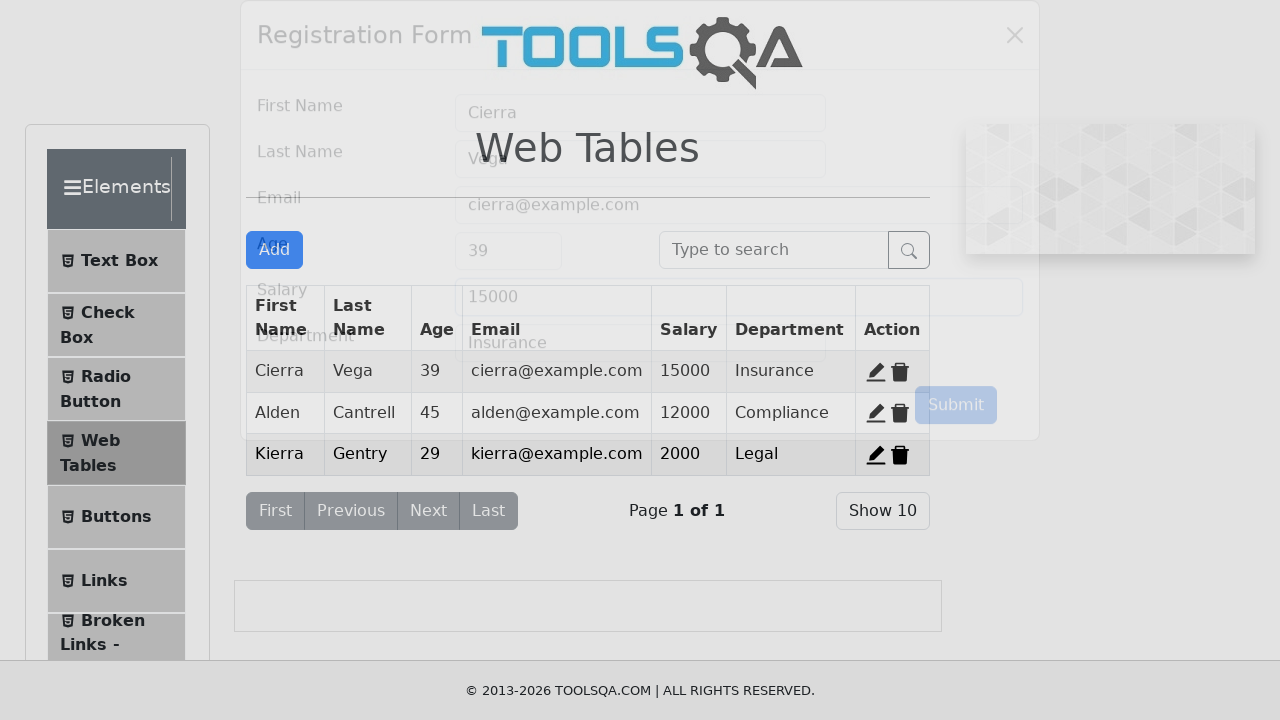

Clicked delete button for second record at (900, 413) on #delete-record-2
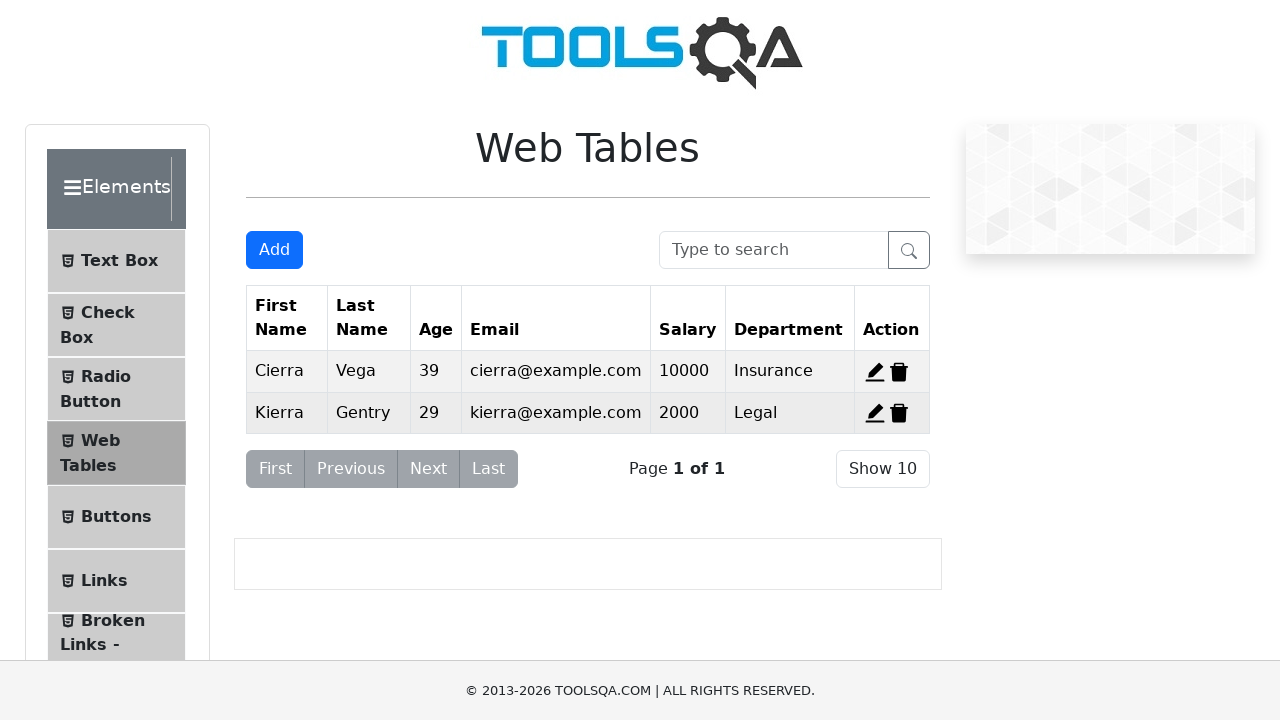

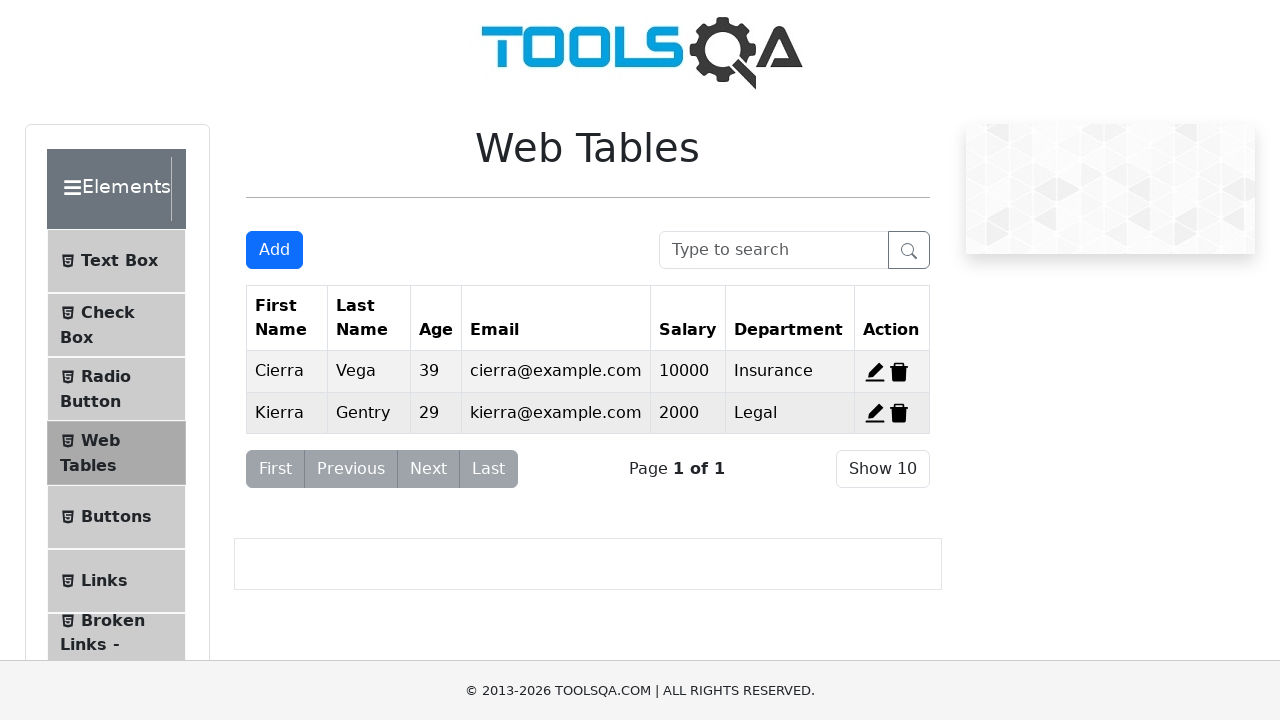